Tests dynamic control functionality by checking if a textbox is enabled, clicking a toggle button, and verifying the textbox state changes

Starting URL: https://training-support.net/webelements/dynamic-controls

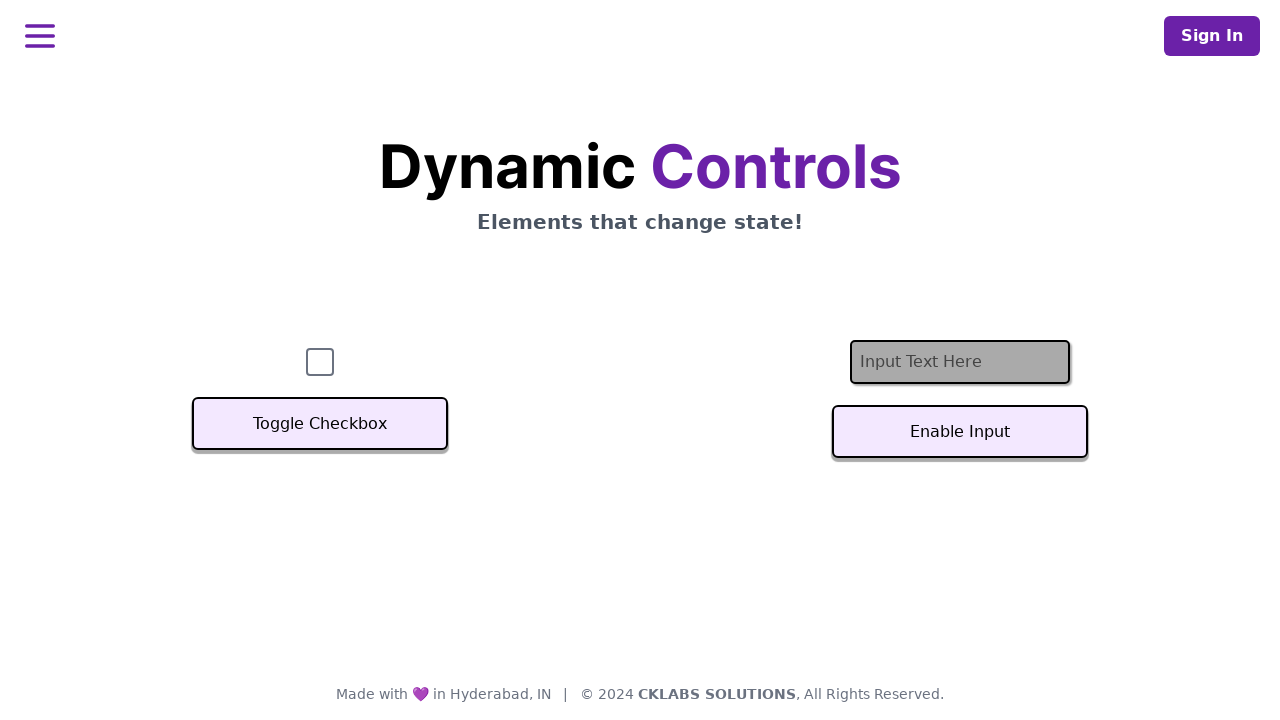

Located the textbox element with ID 'textInput'
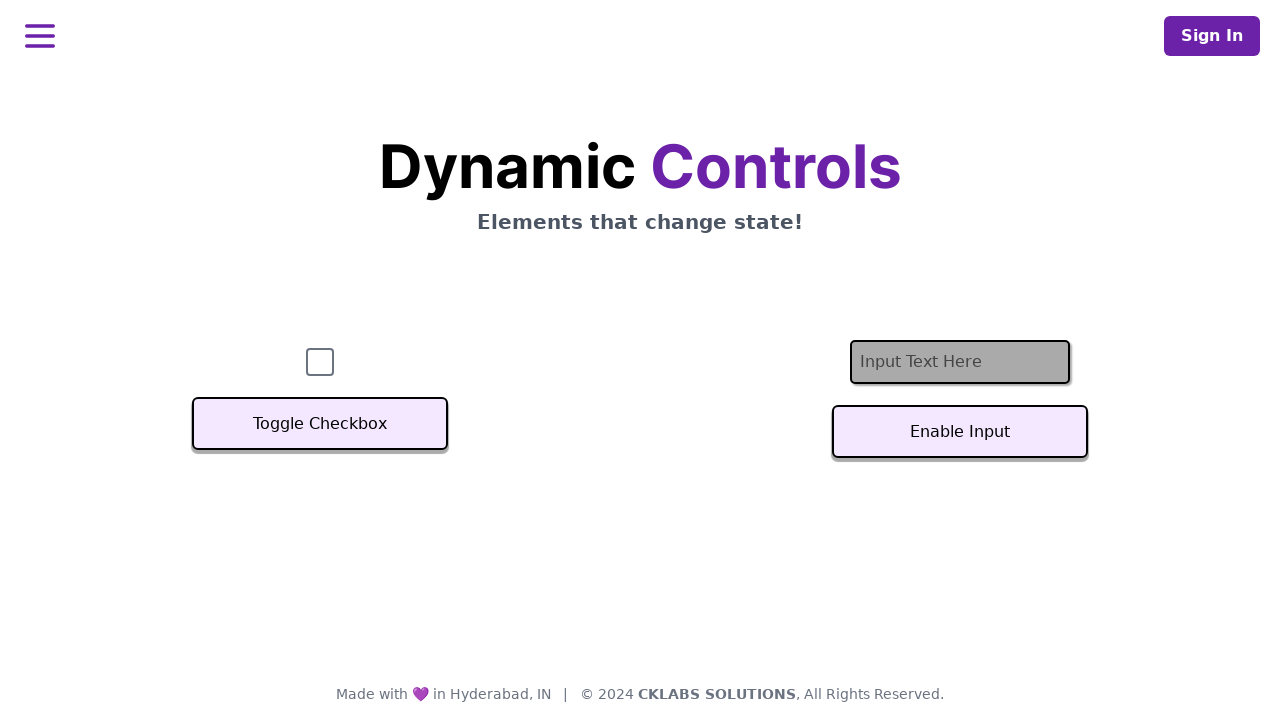

Checked initial textbox enabled state: False
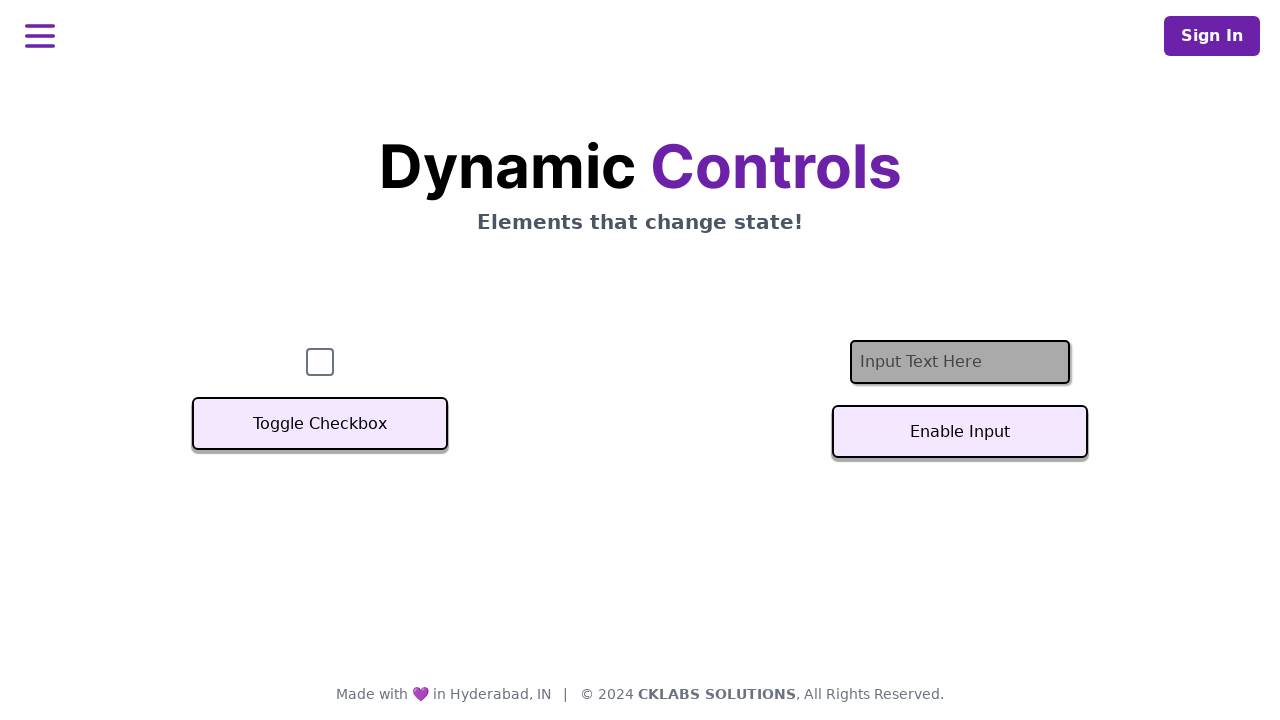

Clicked the toggle button to change textbox state at (960, 432) on #textInputButton
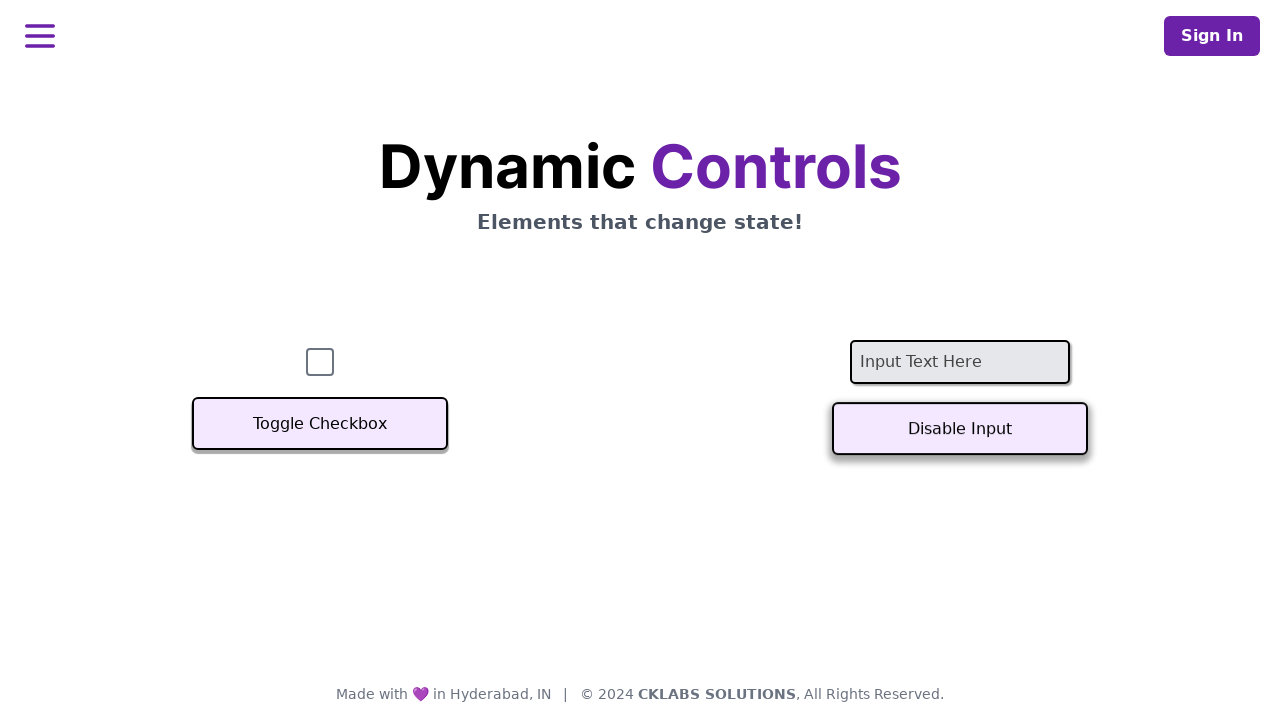

Waited 500ms for textbox state change to complete
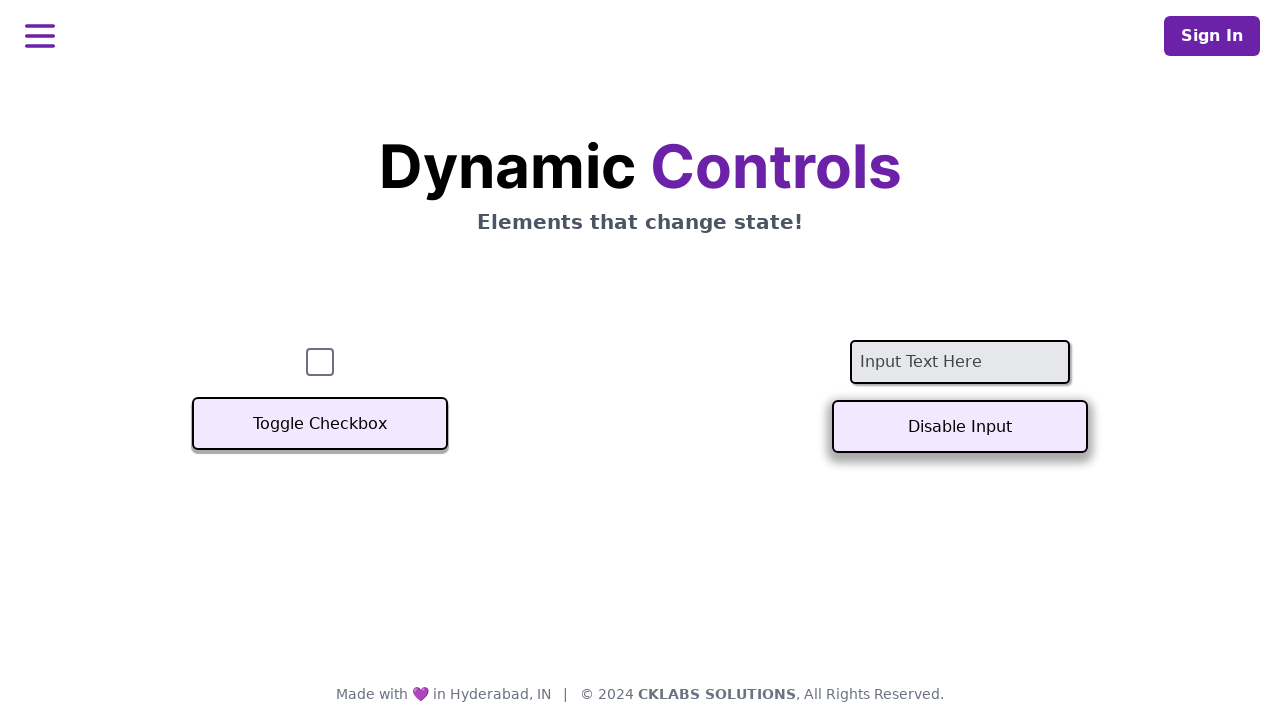

Checked final textbox enabled state: True
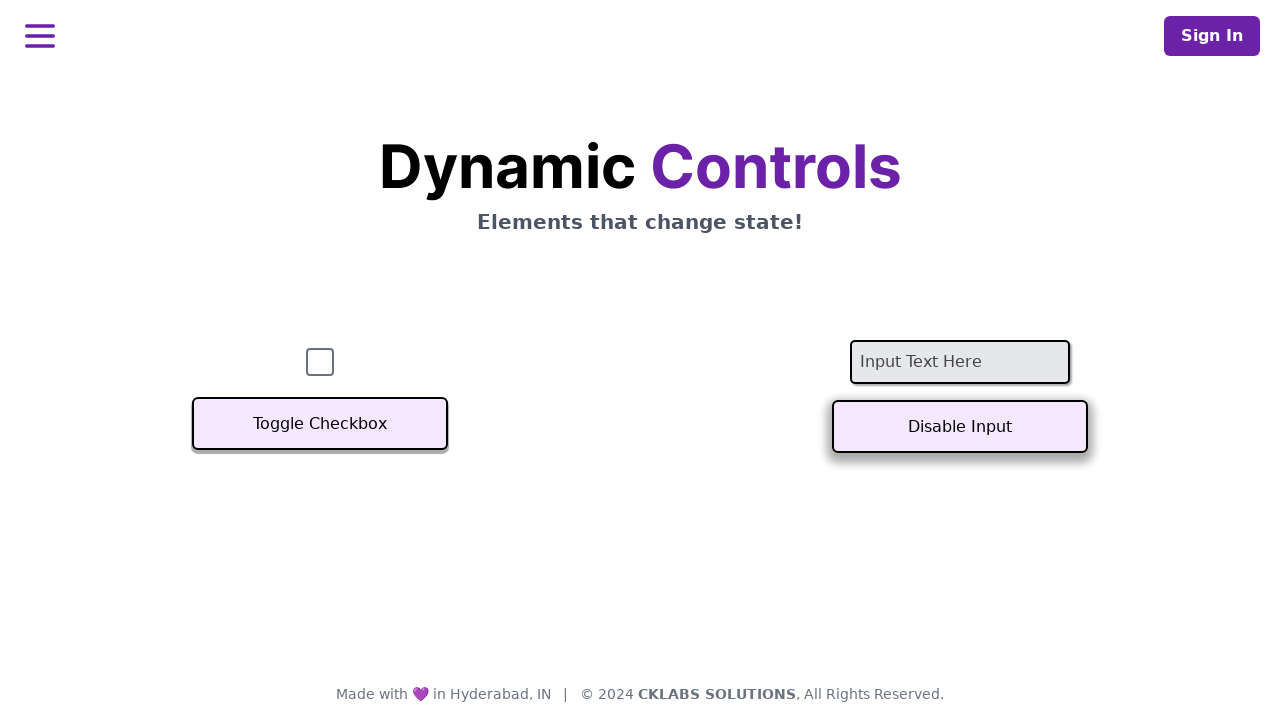

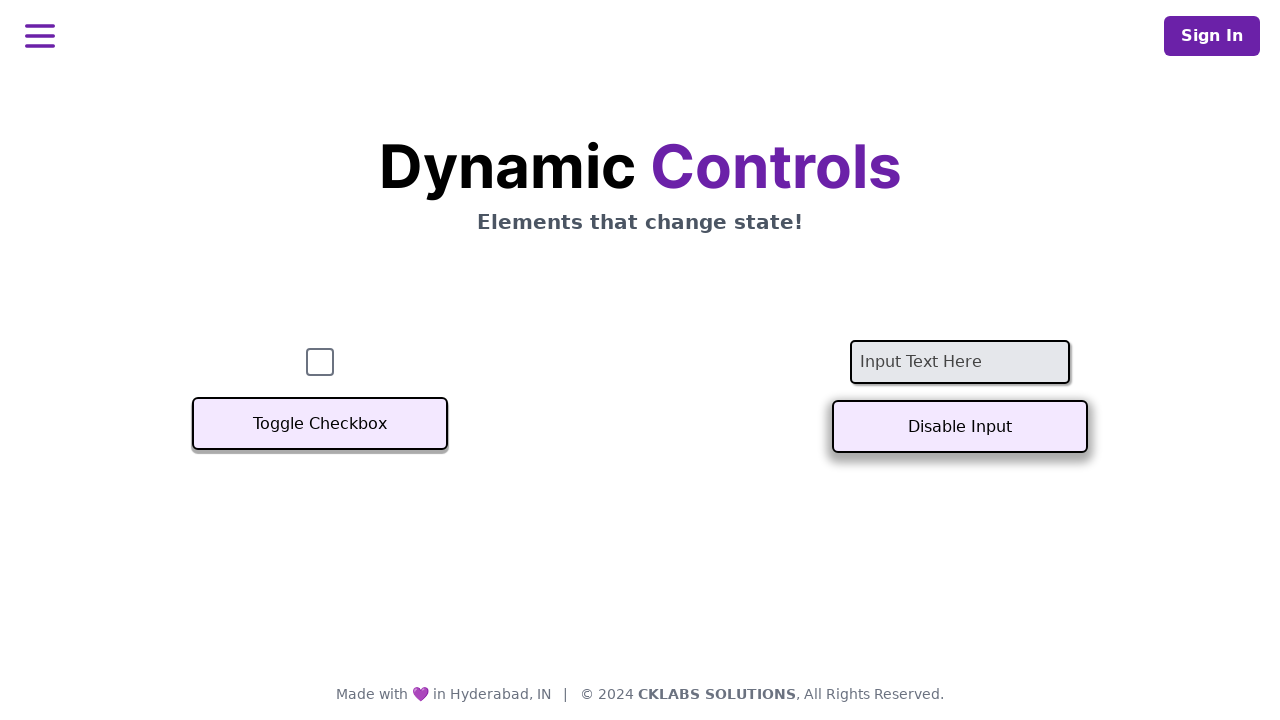